Navigates to W3Schools HTML tables reference page and verifies that the customers table is present and contains expected data like "Germany"

Starting URL: https://www.w3schools.com/html/html_tables.asp

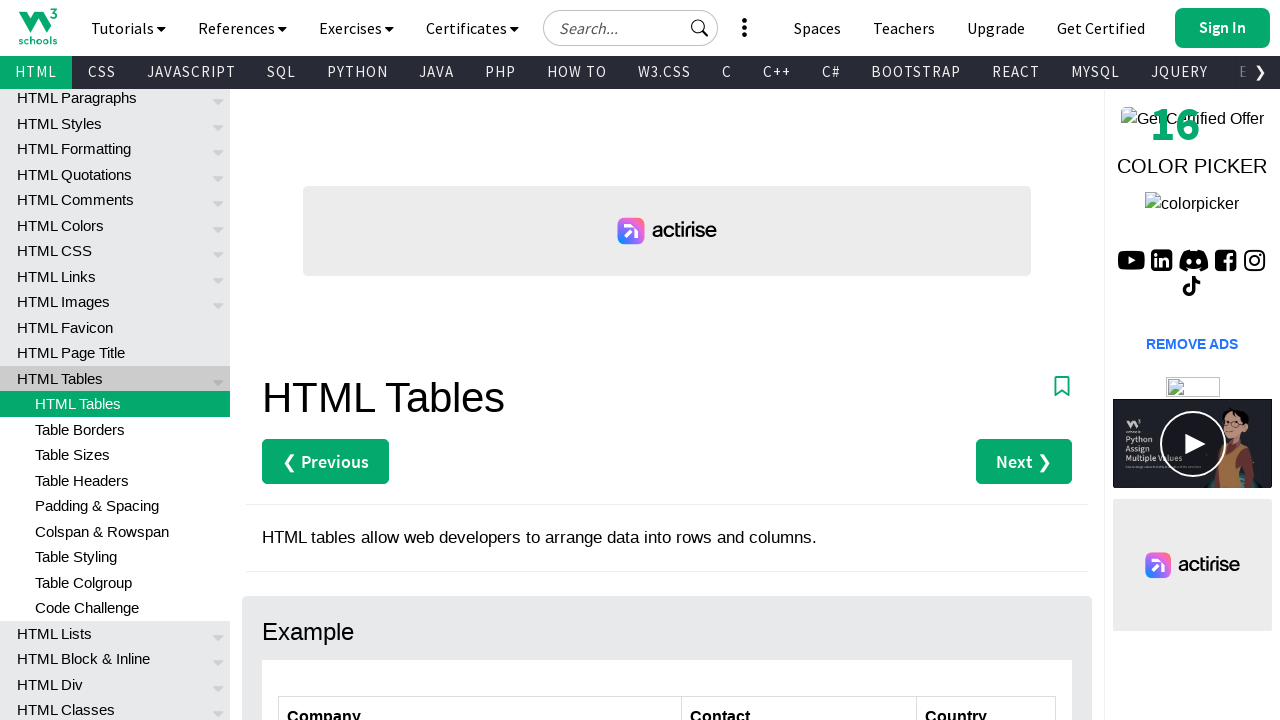

Waited for customers table to be visible
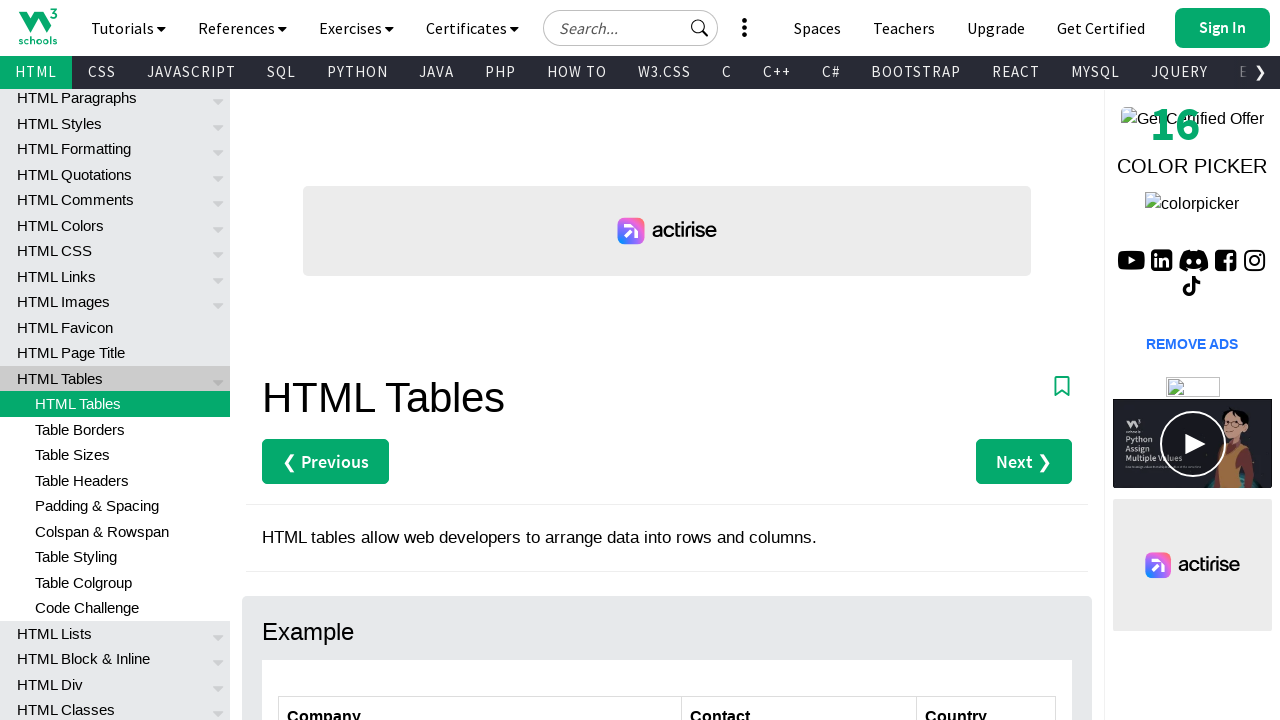

Located customers table element
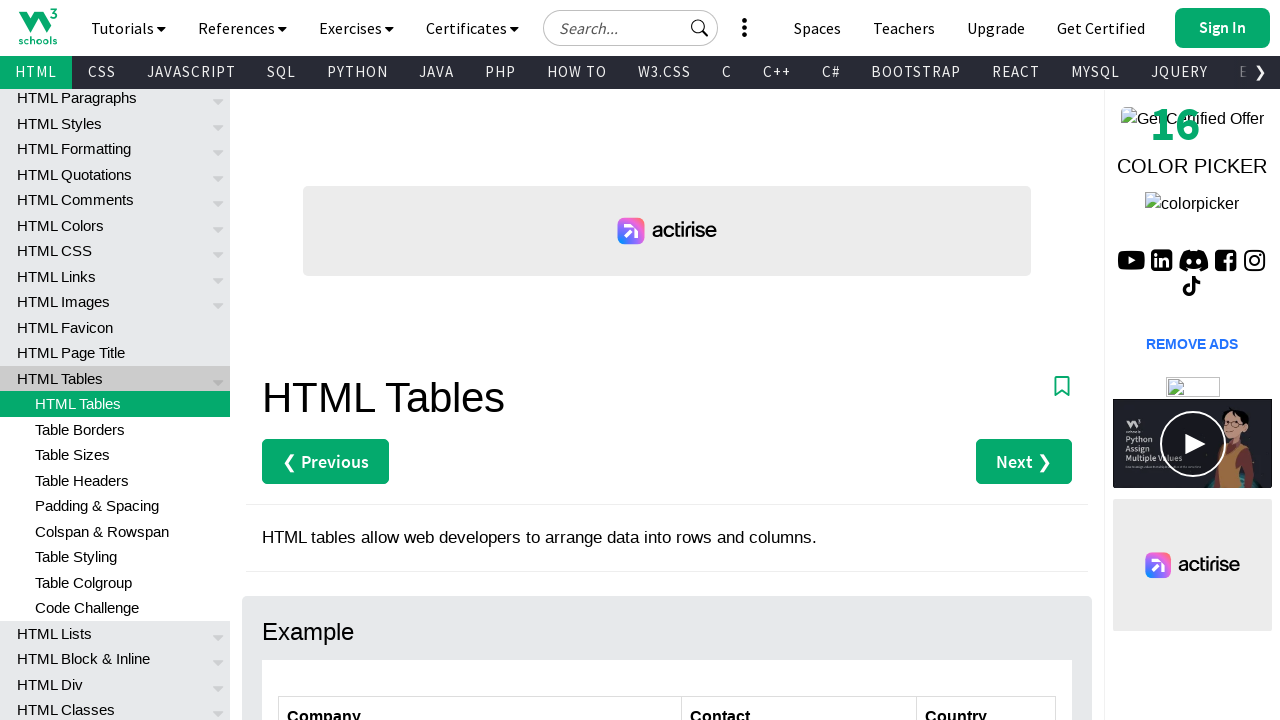

Waited for customers table to be ready
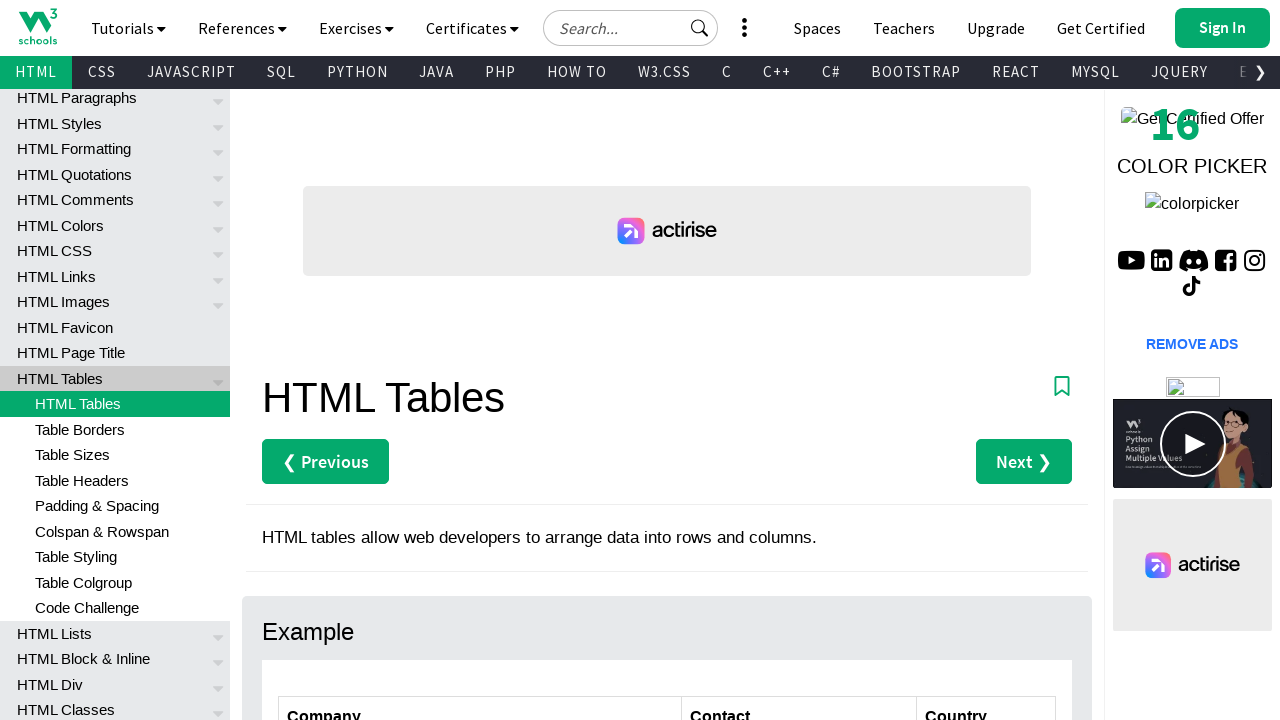

Verified table cell containing 'Germany' exists
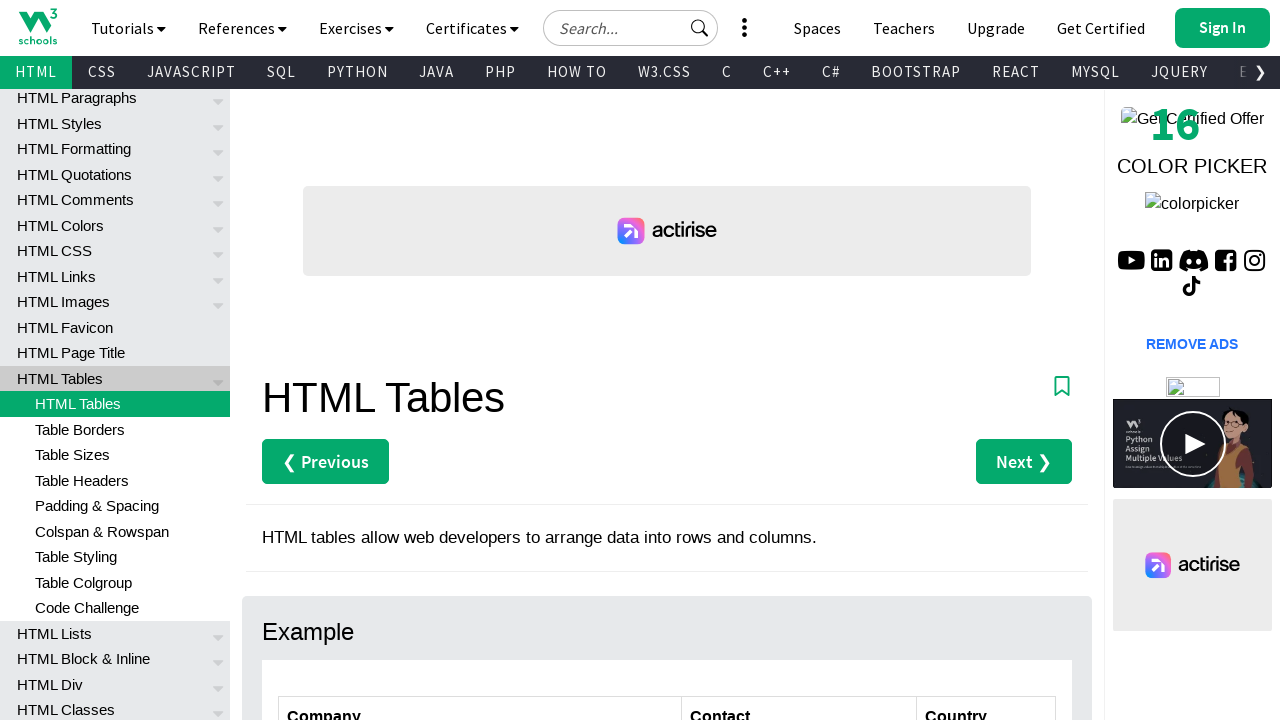

Clicked table row containing 'Germany' at (667, 360) on #customers tr:has-text('Germany')
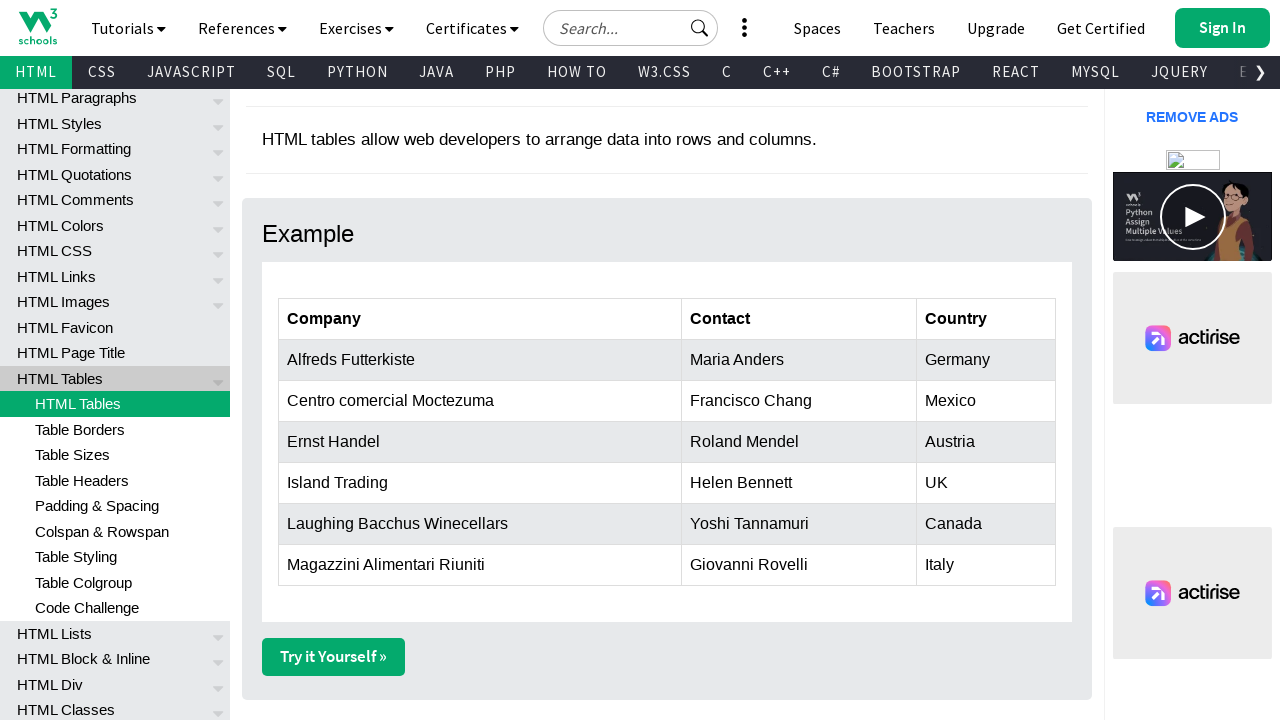

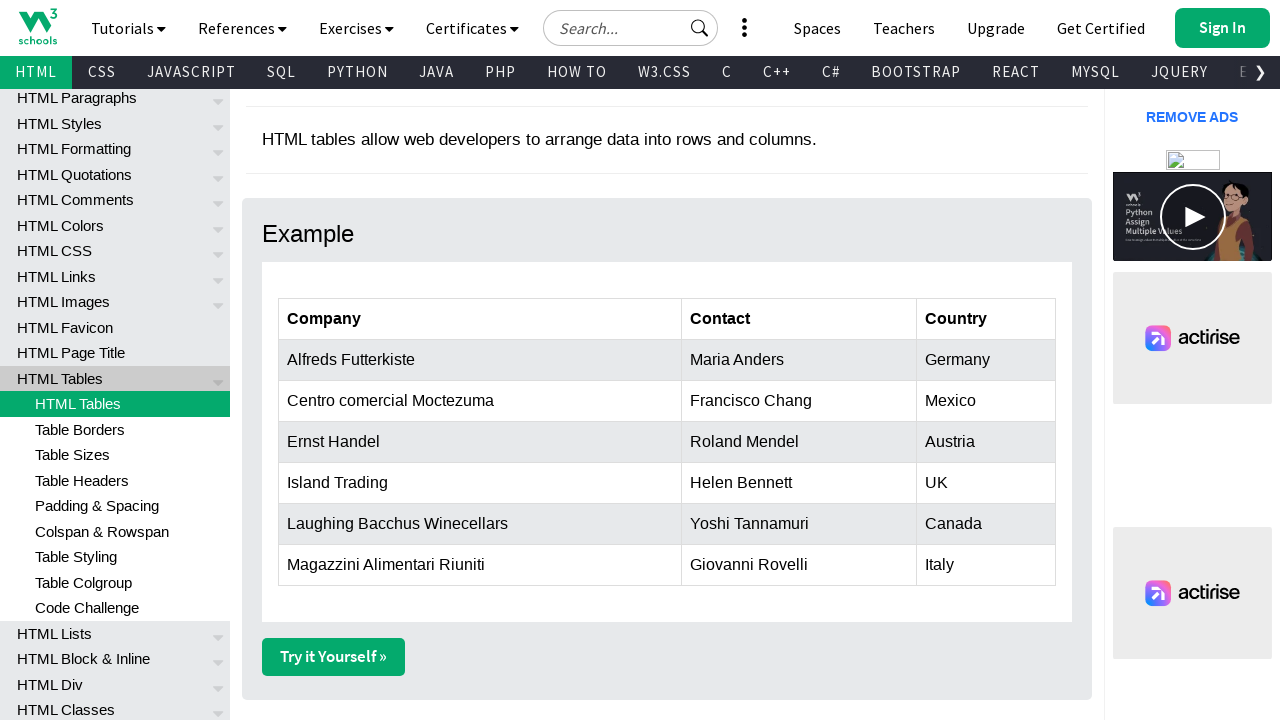